Tests various Playwright locator strategies by clicking on different elements including text links, role-based links, and image alt text on the ParaBank demo site.

Starting URL: https://parabank.parasoft.com/parabank/index.htm

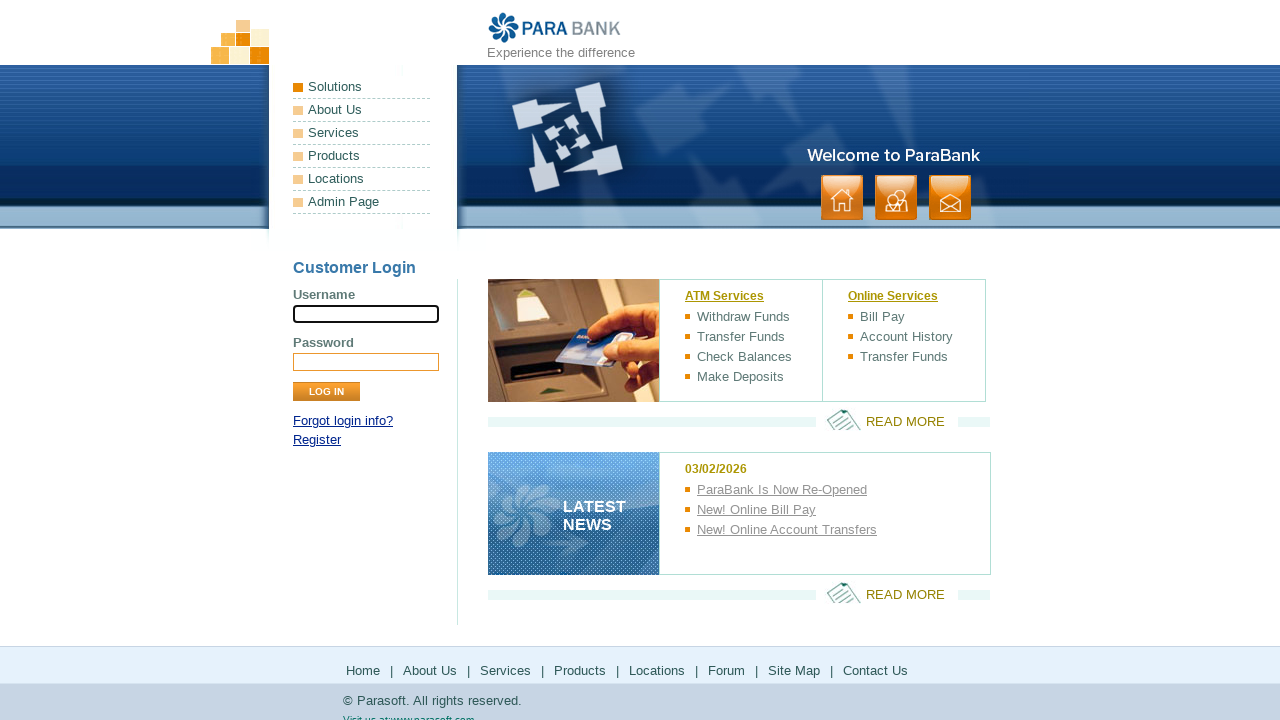

Clicked 'Admin Page' link using text locator at (362, 202) on internal:text="Admin Page"i
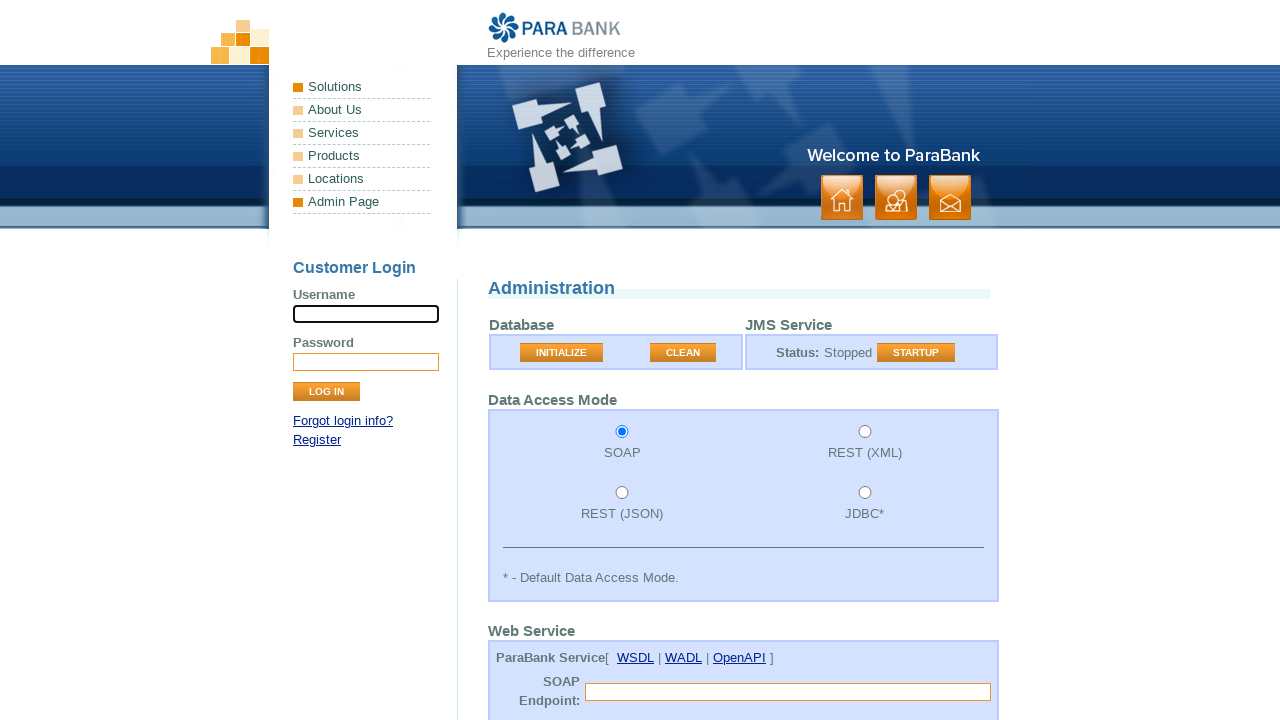

Clicked 'Forgot login info?' link using role locator at (343, 421) on internal:role=link[name="Forgot login info?"i]
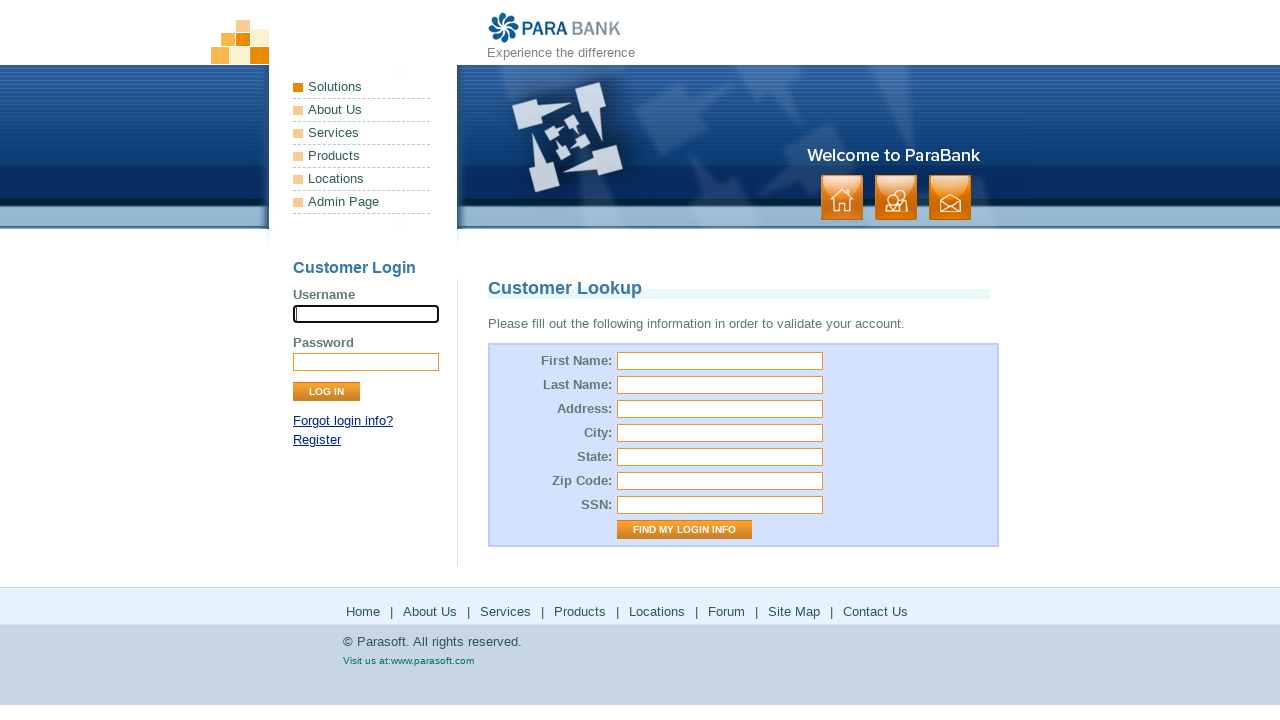

Clicked ParaBank logo using alt text locator at (555, 28) on internal:attr=[alt="ParaBank"i]
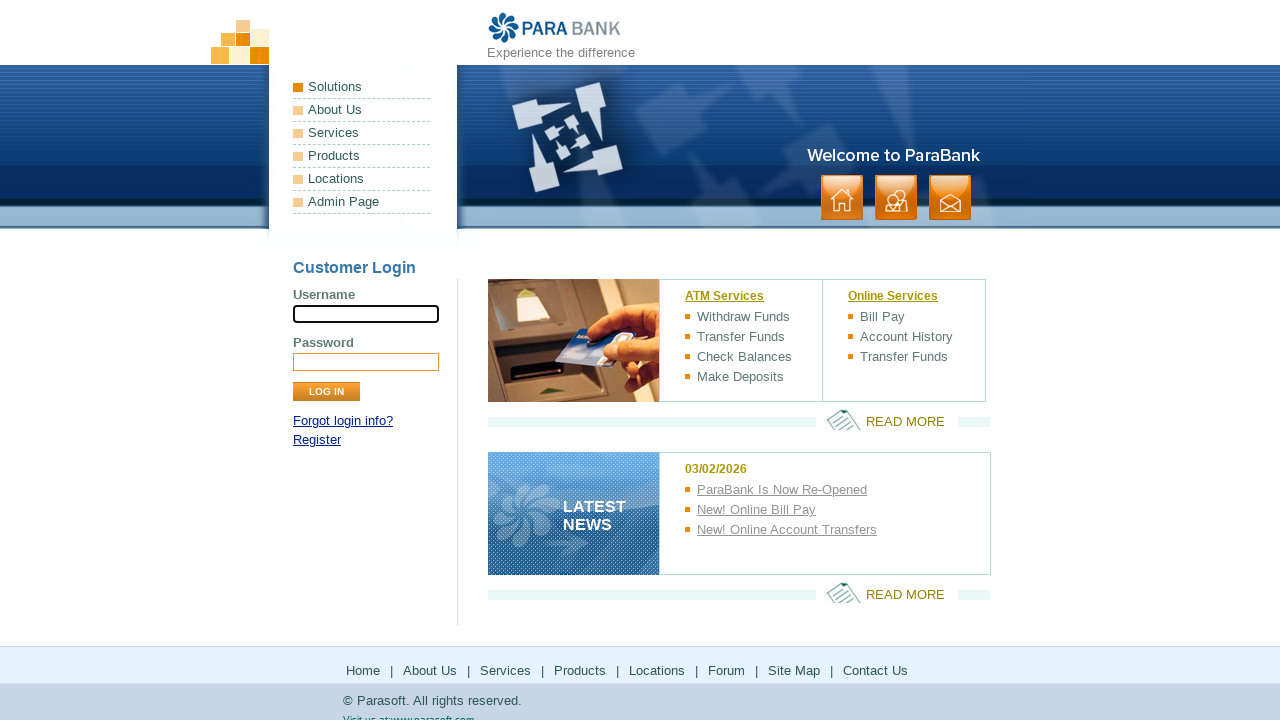

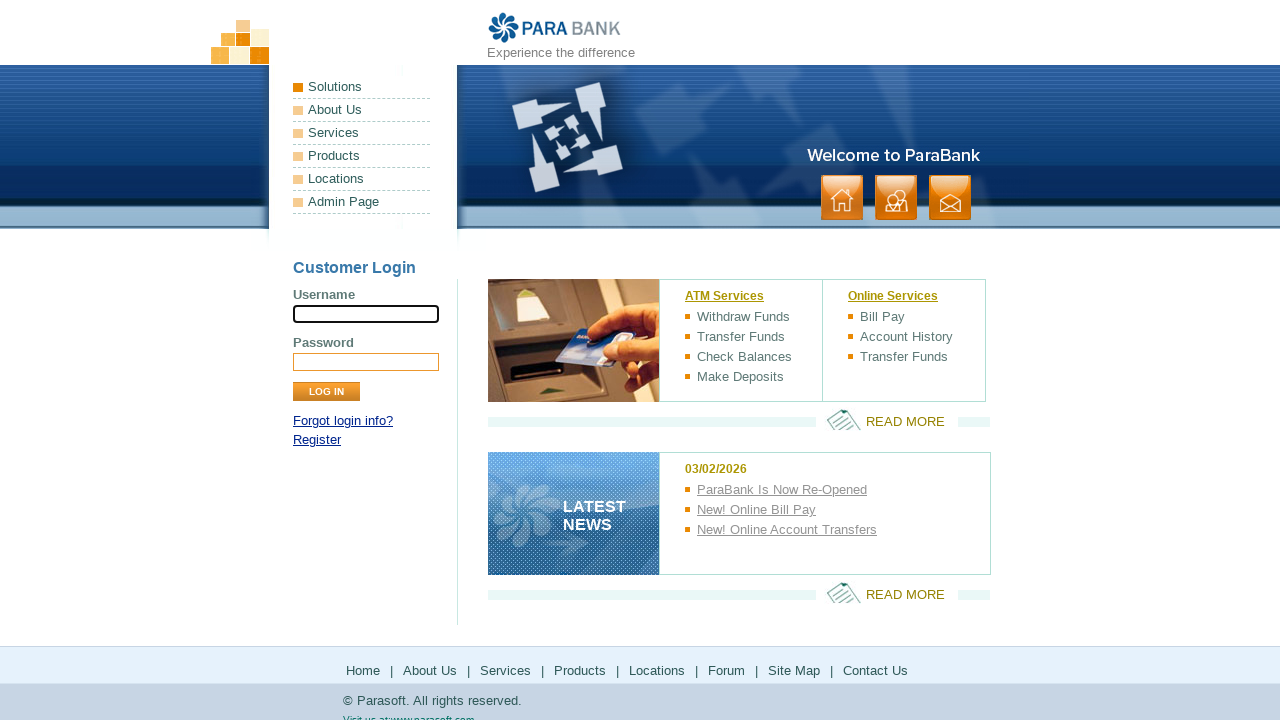